Tests iframe interaction by switching to an iframe on W3Schools and clicking a button that triggers a JavaScript alert

Starting URL: https://www.w3schools.com/jsref/tryit.asp?filename=tryjsref_alert

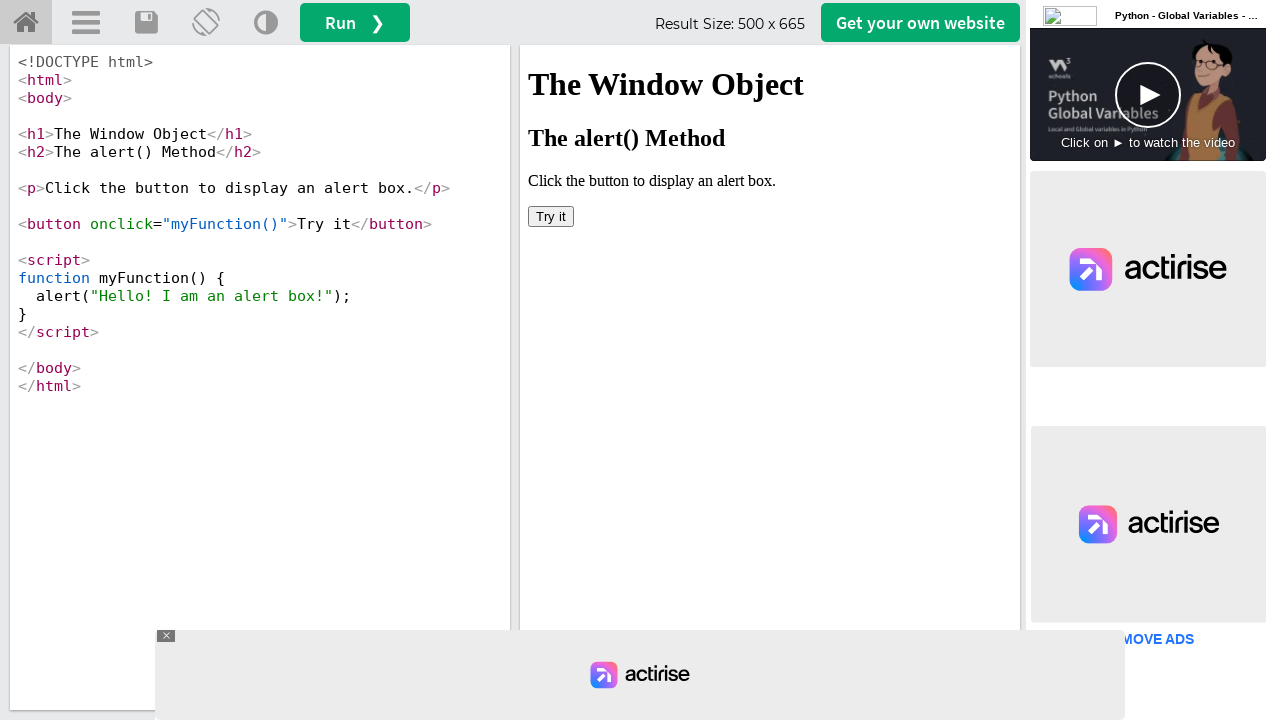

Located iframe with ID 'iframeResult'
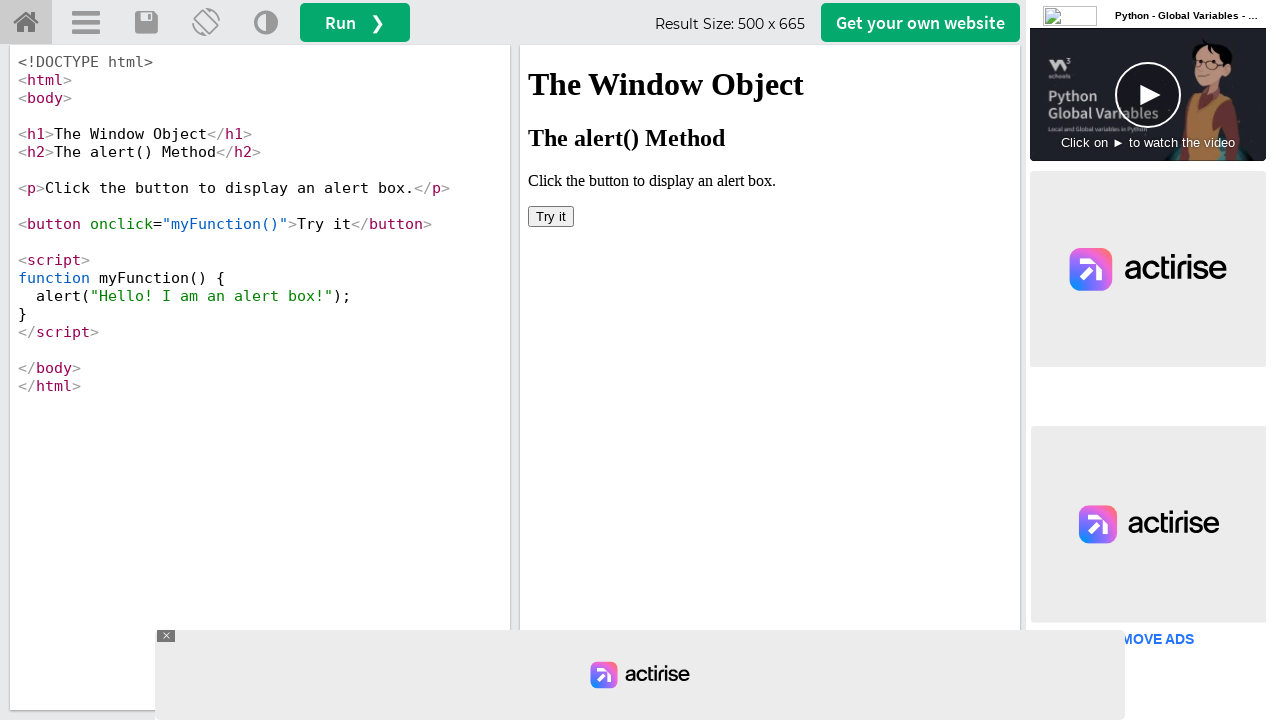

Clicked button inside iframe to trigger JavaScript alert at (551, 216) on #iframeResult >> internal:control=enter-frame >> xpath=/html/body/button
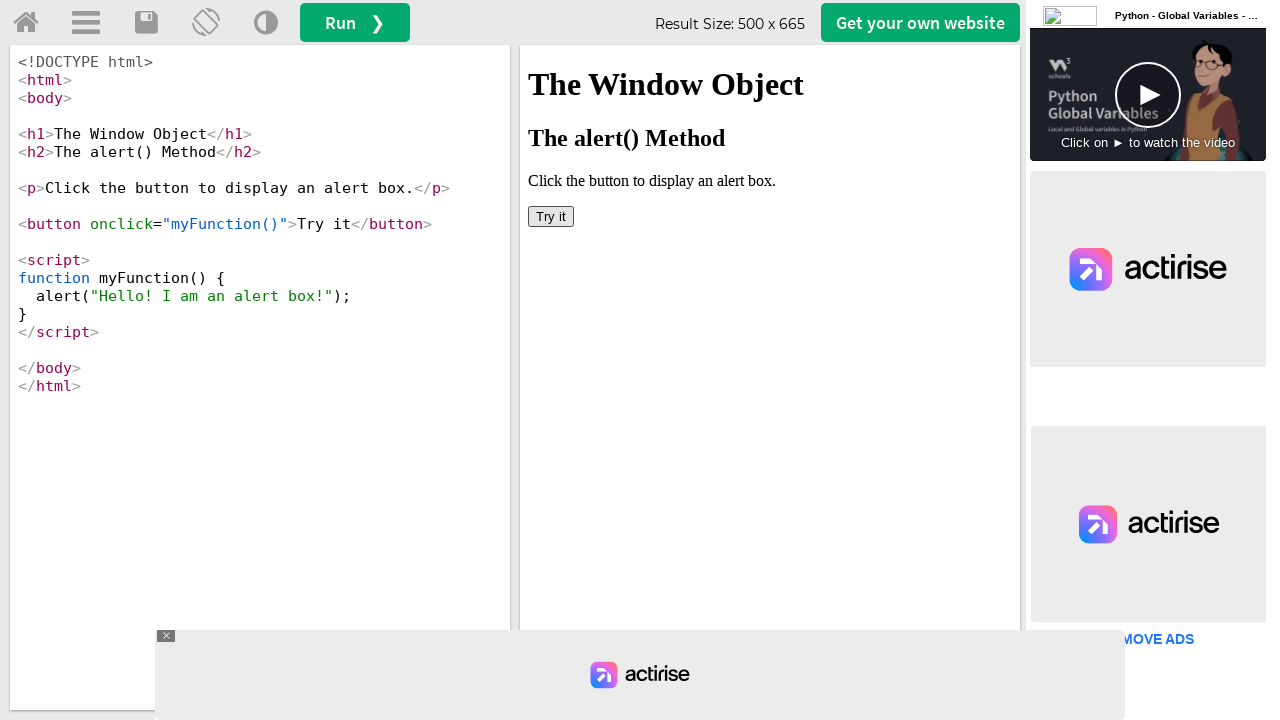

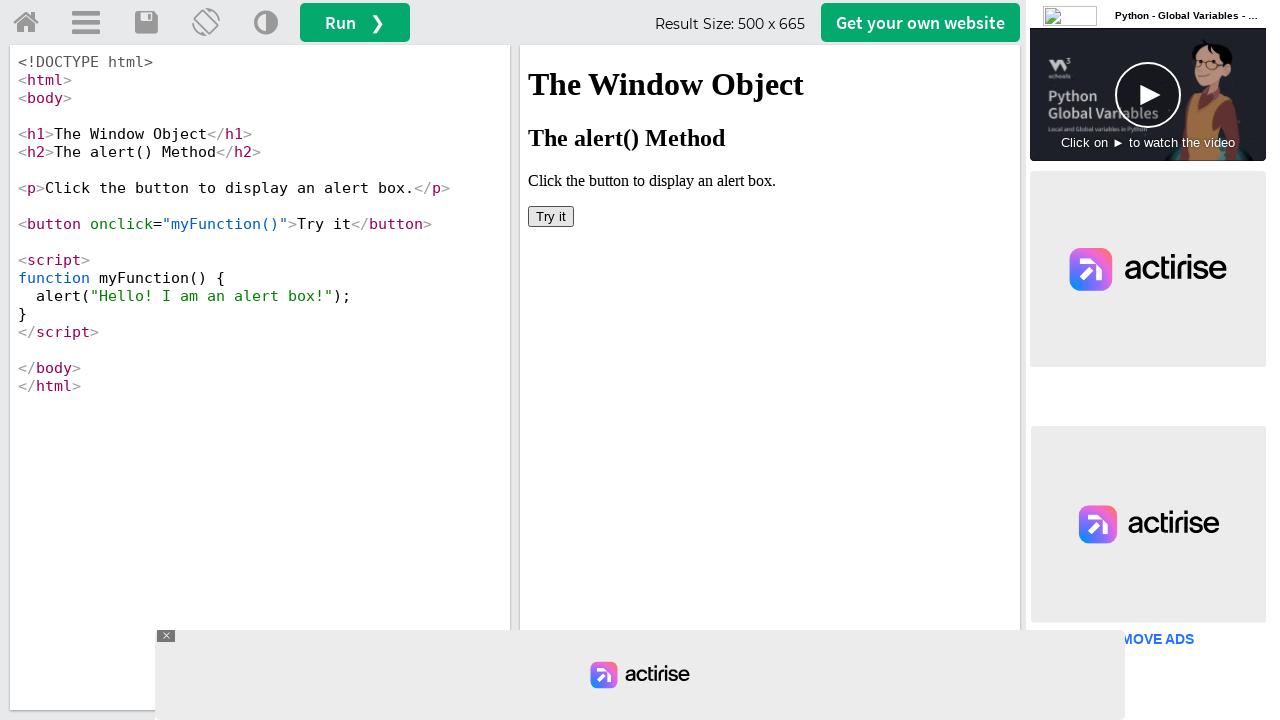